Verifies the href attribute of the Elemental Selenium link

Starting URL: https://the-internet.herokuapp.com

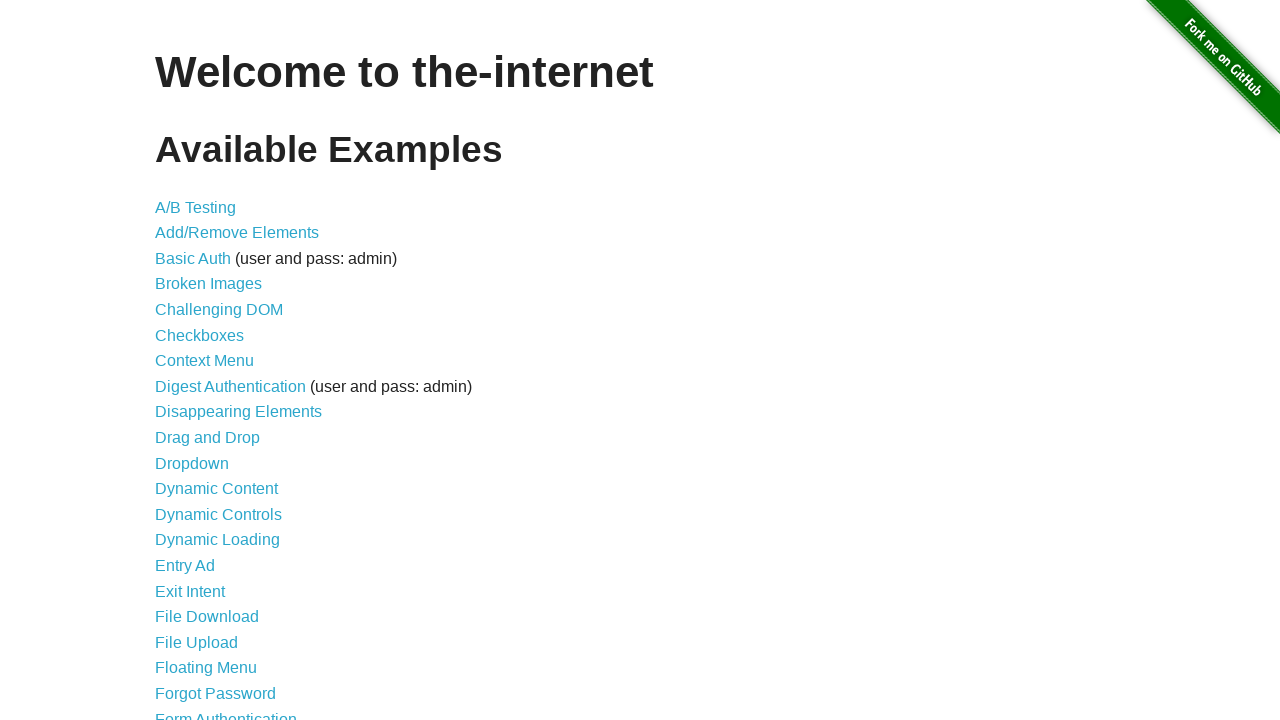

Navigated to https://the-internet.herokuapp.com
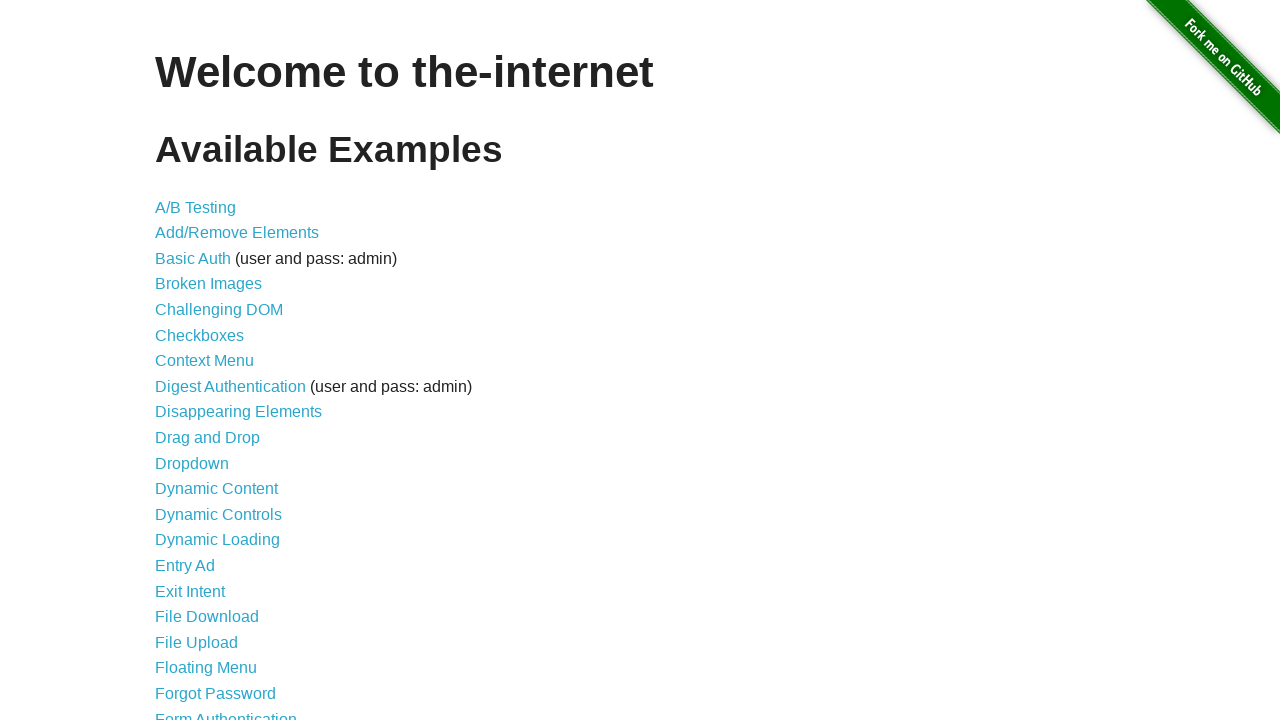

Clicked on Form Authentication link at (226, 712) on xpath=//a[text()="Form Authentication"]
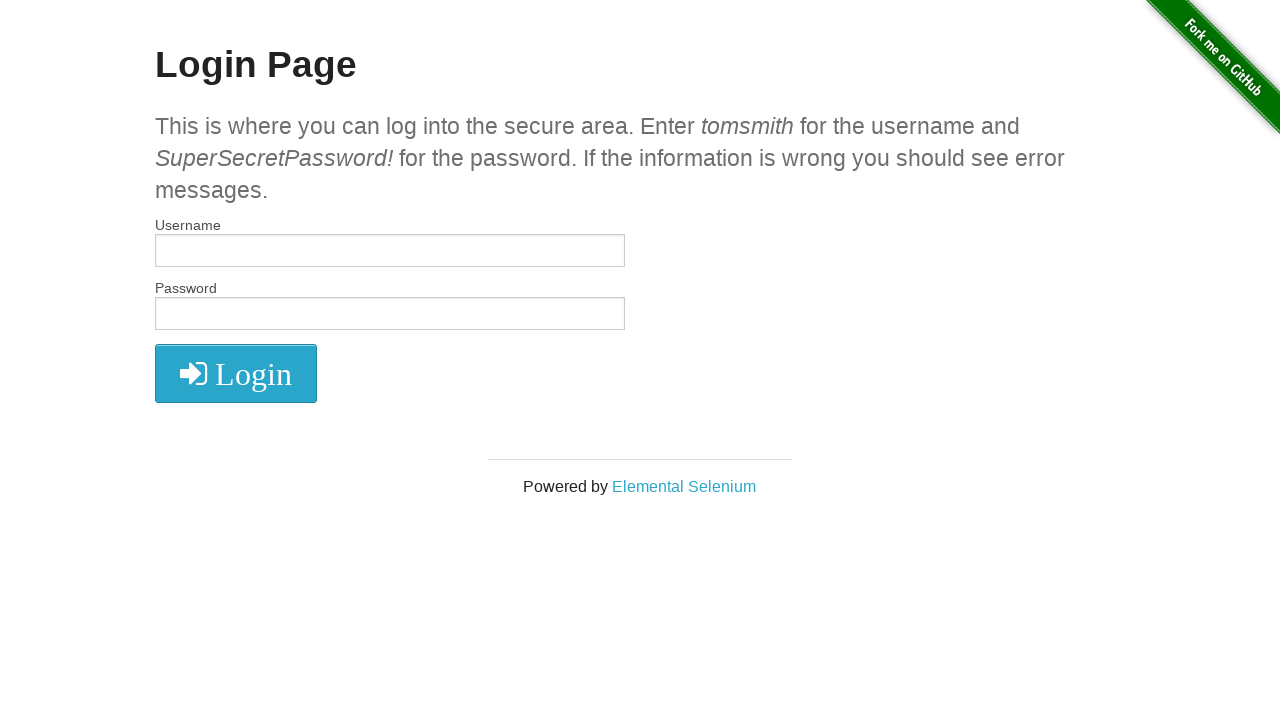

Retrieved href attribute from Elemental Selenium link
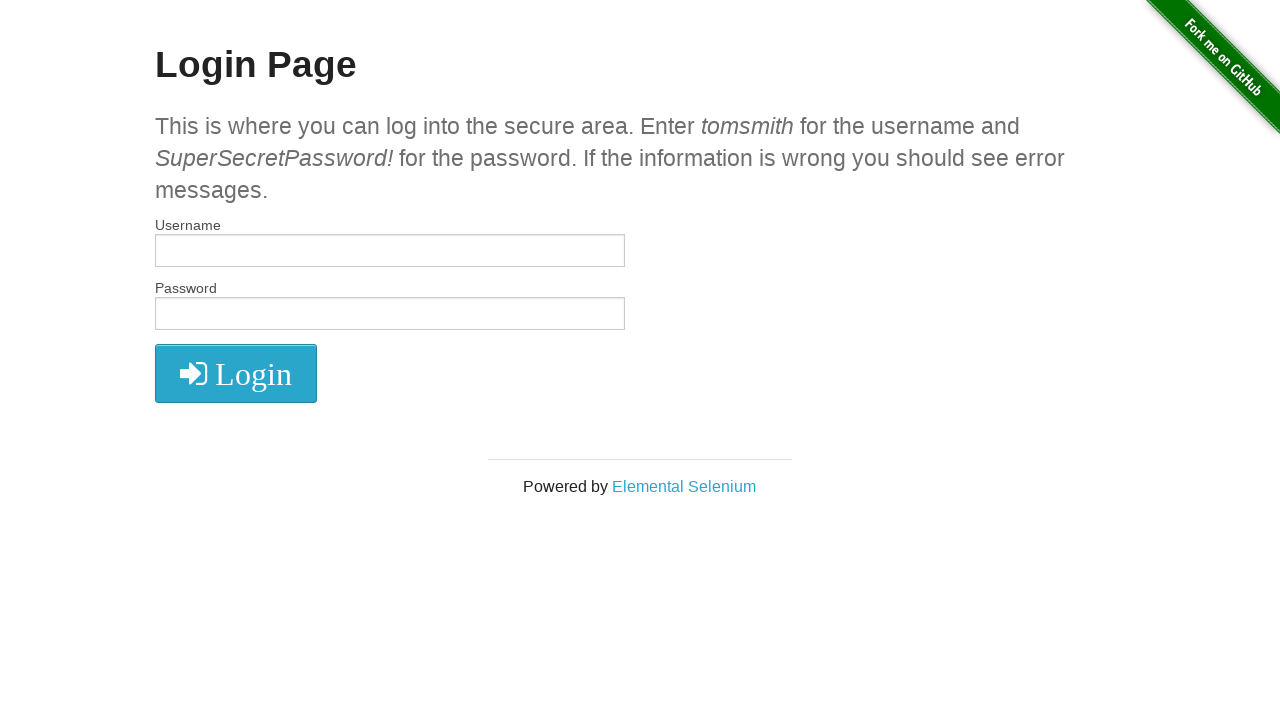

Verified href attribute equals 'http://elementalselenium.com/'
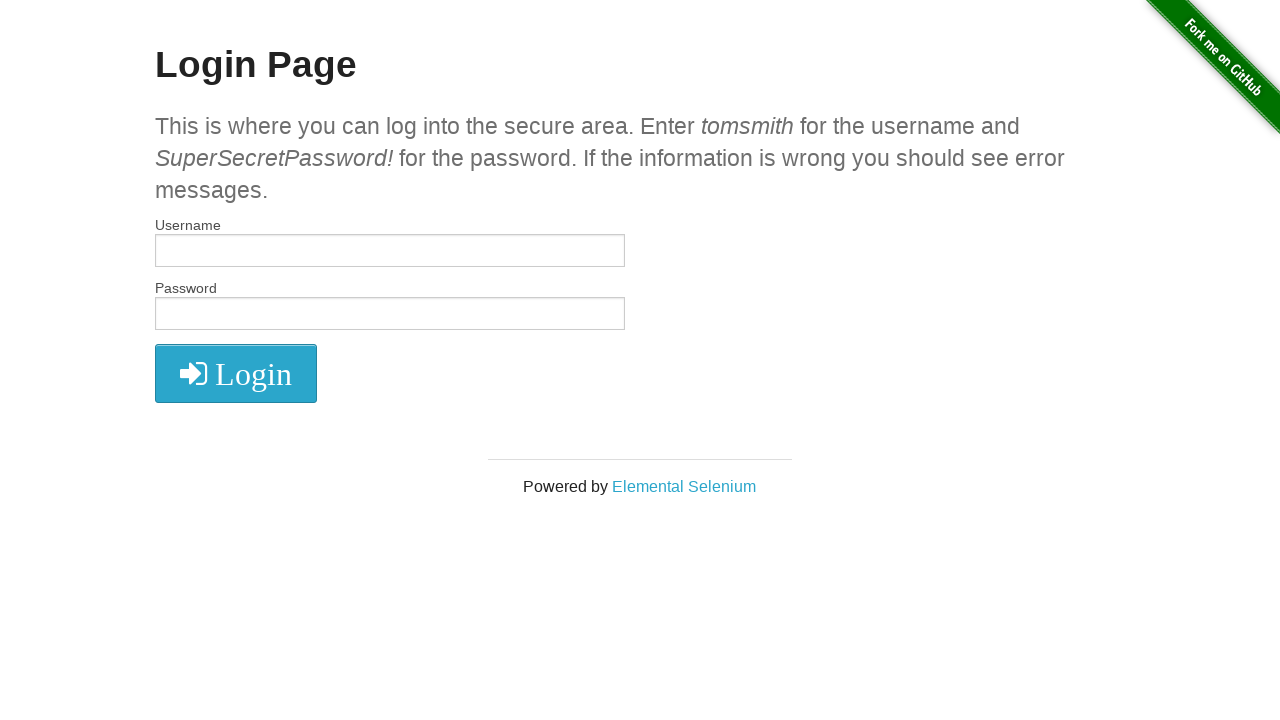

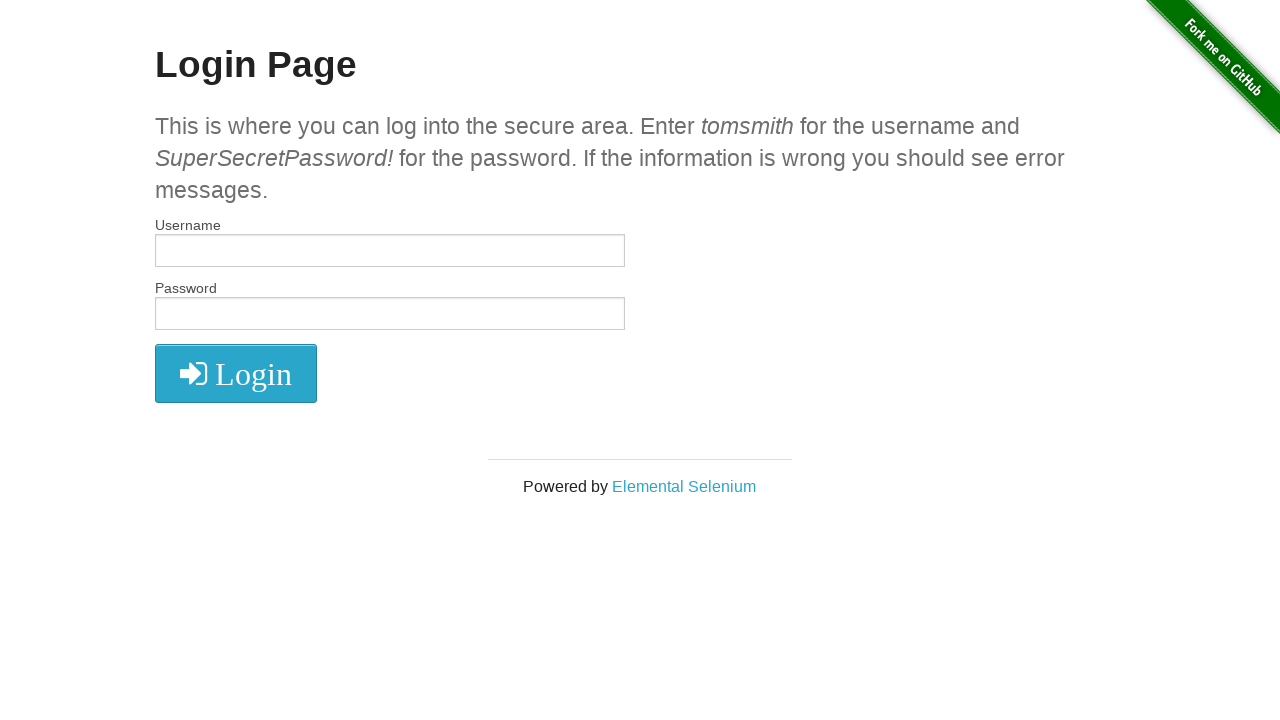